Tests different button click types including double-click, right-click (context click), and regular click on three buttons.

Starting URL: https://demoqa.com/buttons

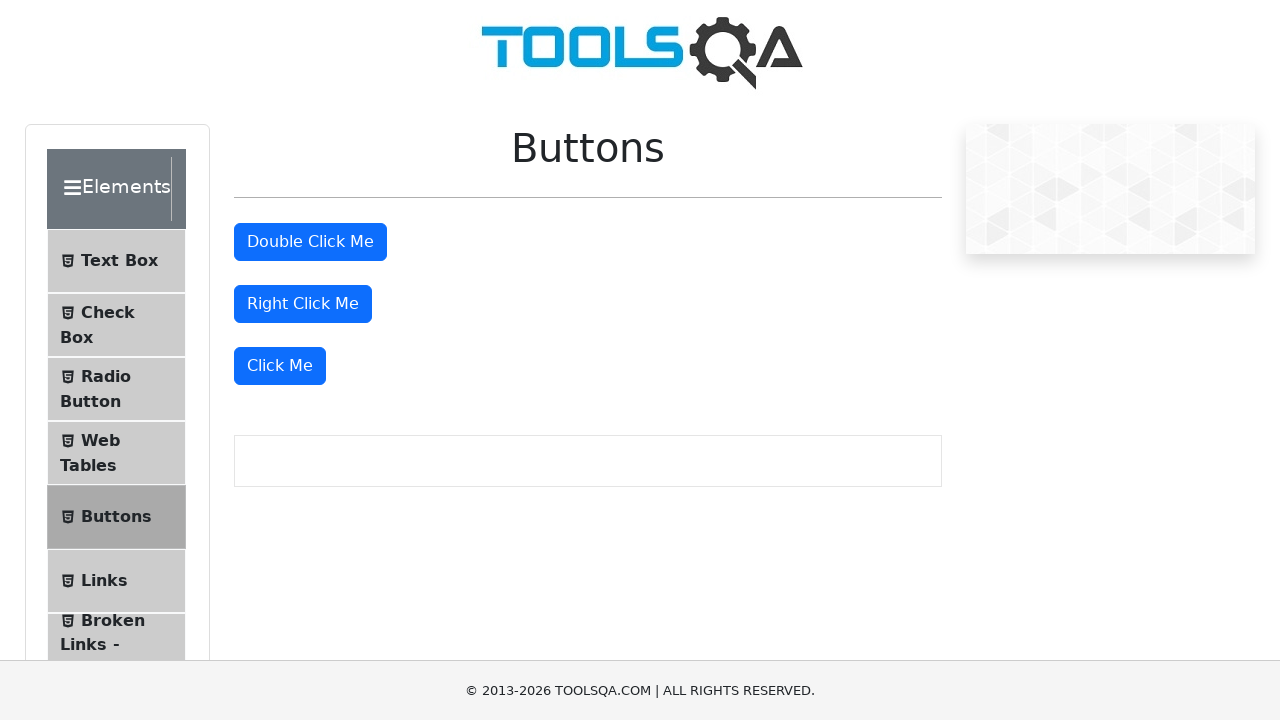

Navigated to https://demoqa.com/buttons
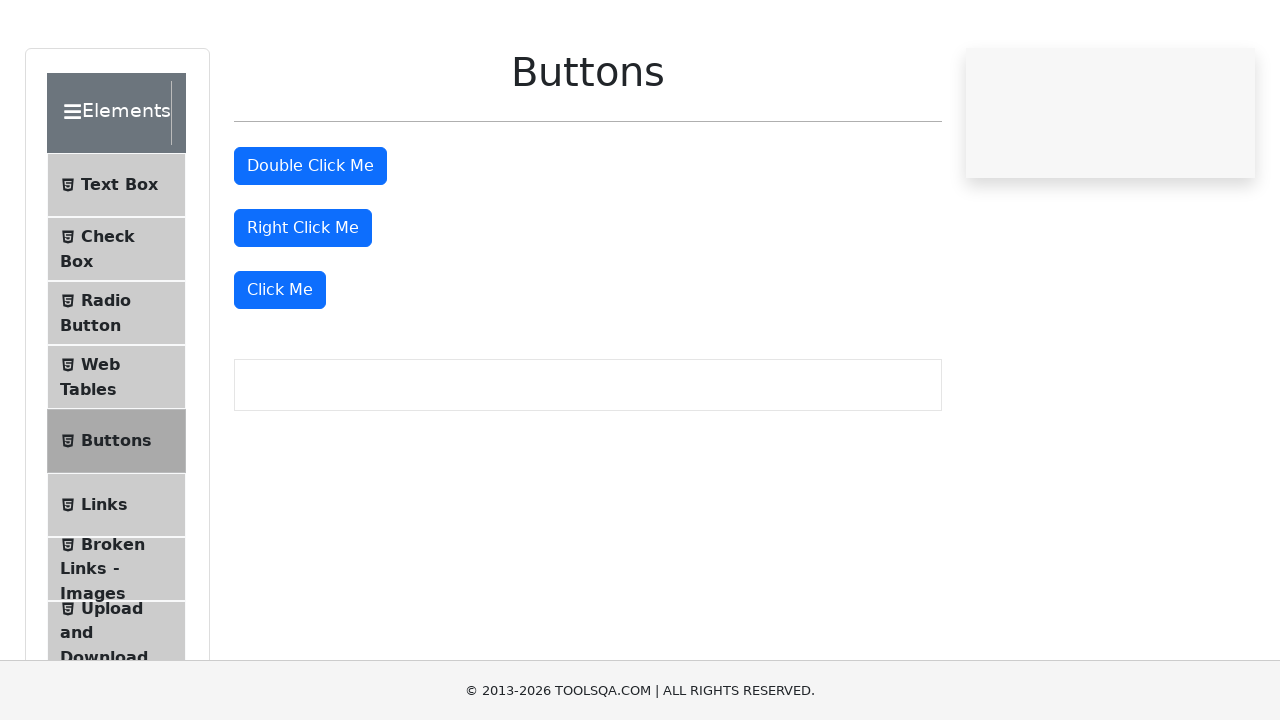

Located all primary buttons on the page
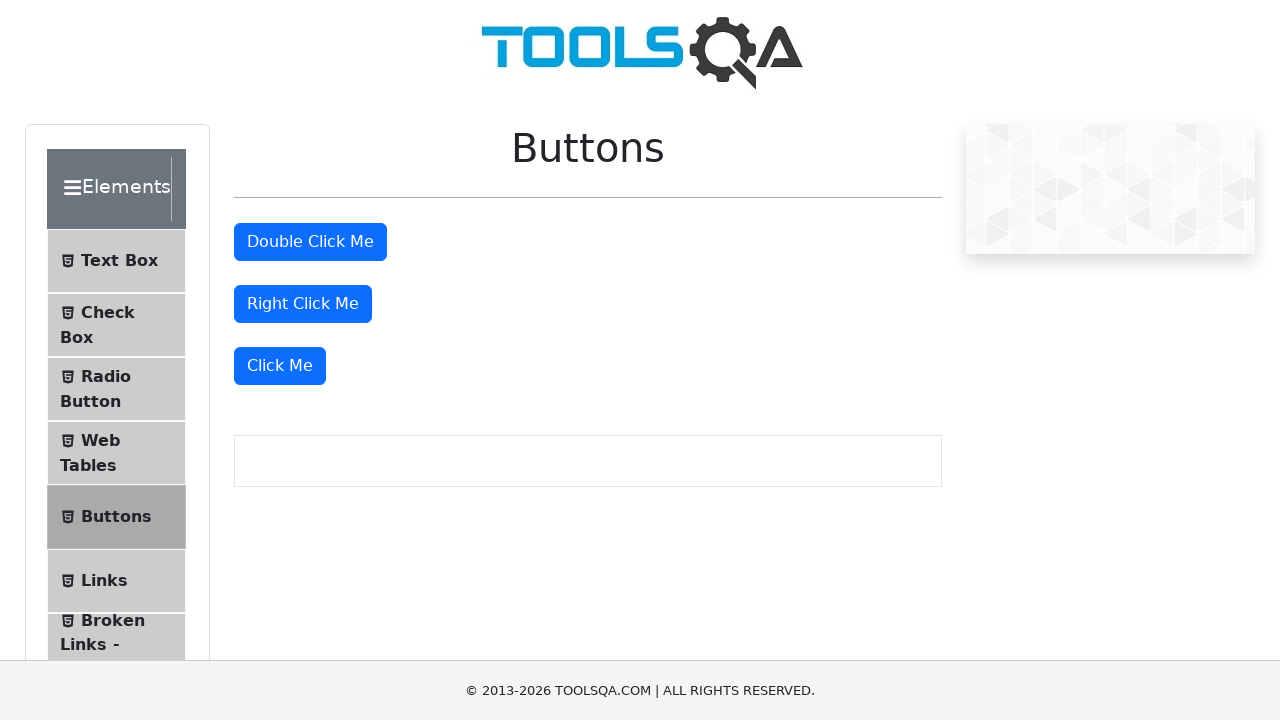

Double-clicked the first button at (310, 242) on xpath=//*[@class='btn btn-primary'] >> nth=0
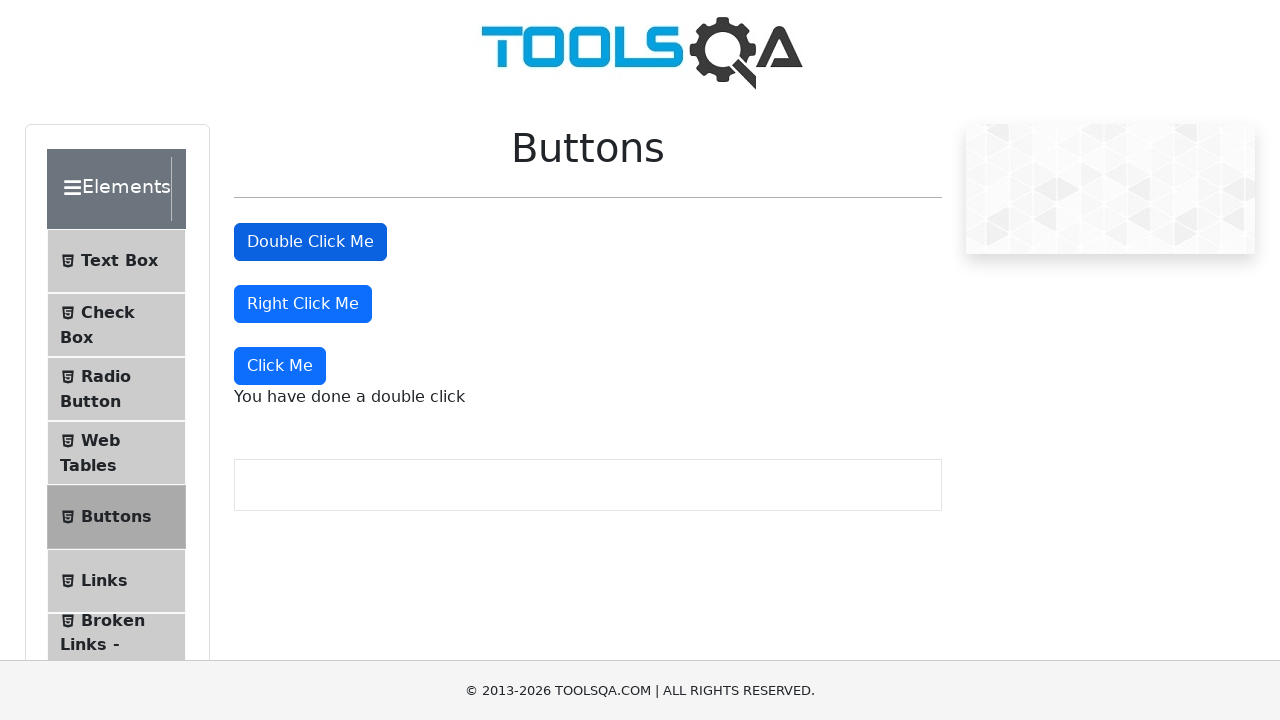

Right-clicked the second button at (303, 304) on xpath=//*[@class='btn btn-primary'] >> nth=1
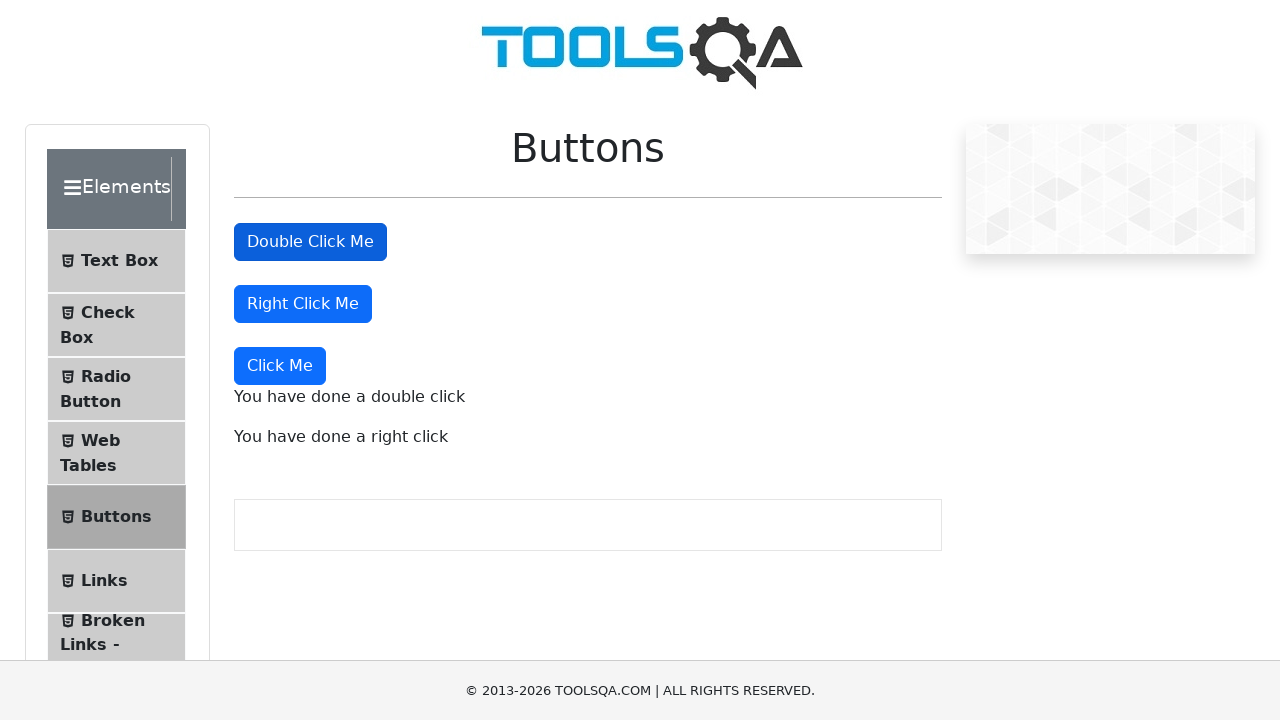

Clicked the third button at (280, 366) on xpath=//*[@class='btn btn-primary'] >> nth=2
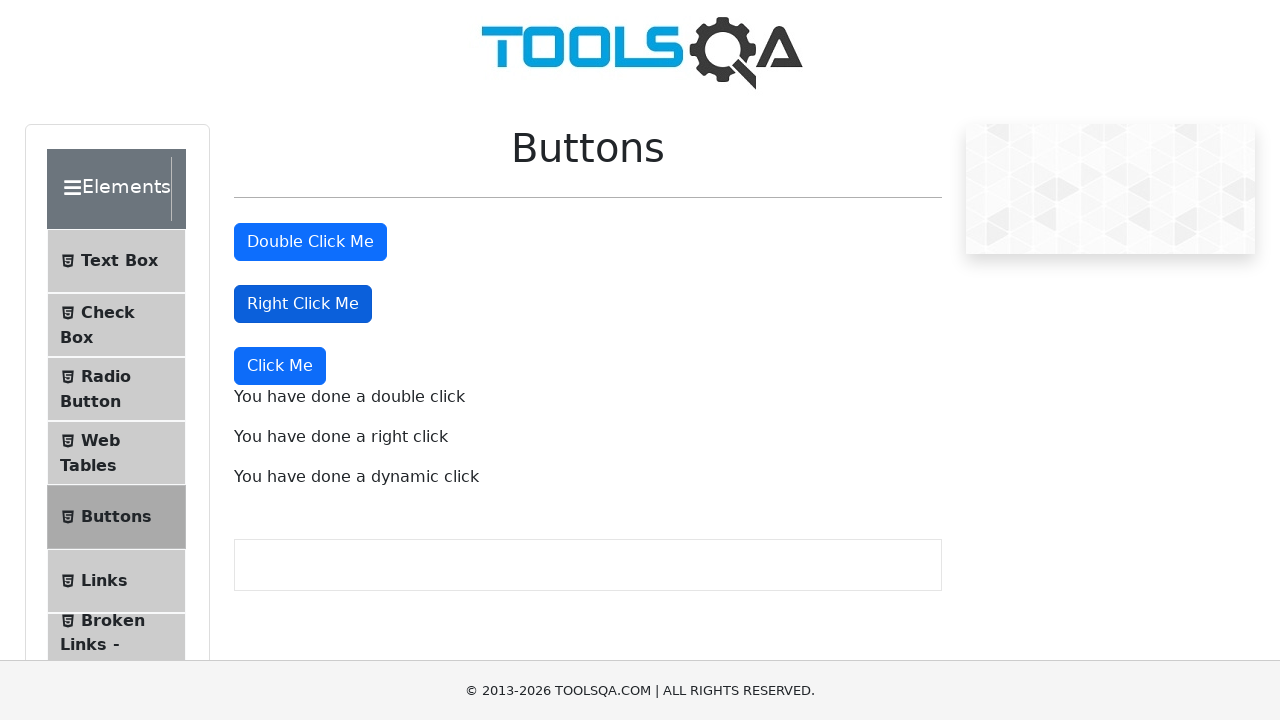

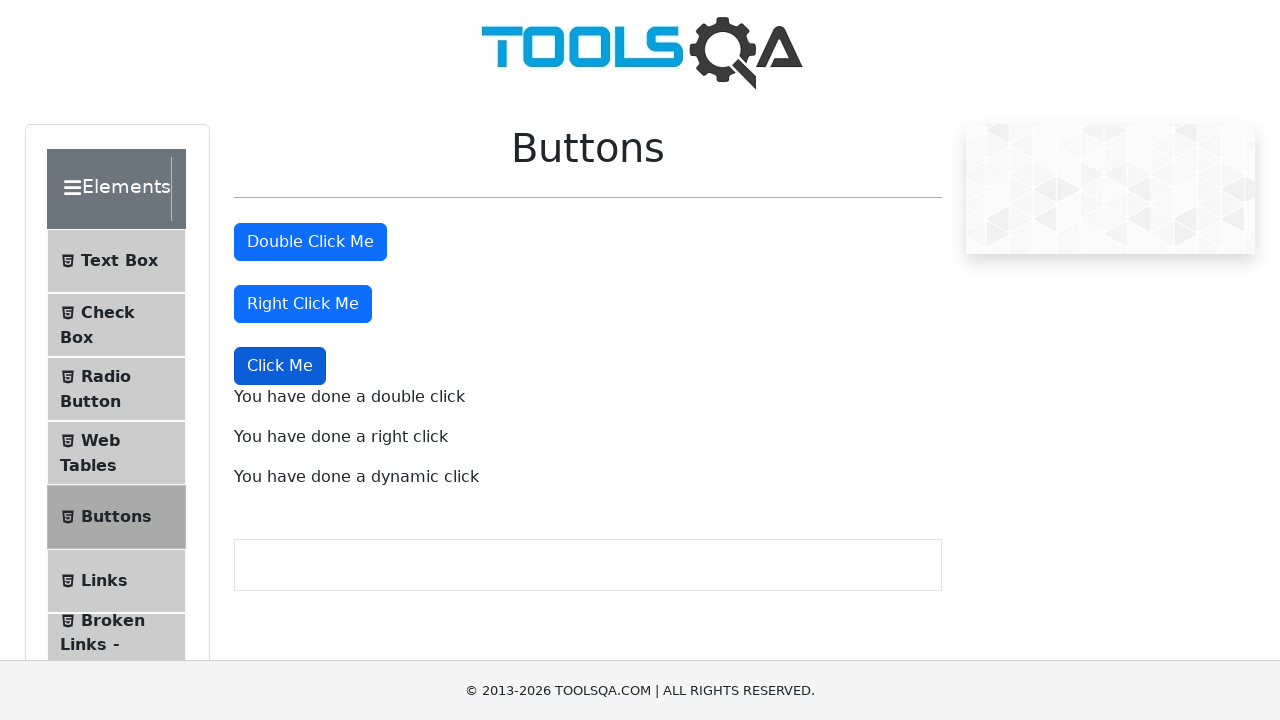